Tests window handling functionality by navigating to W3Schools tryit page, switching to an iframe, clicking a link that opens a new window, then switching to and closing the child window.

Starting URL: https://www.w3schools.com/tags/tryit.asp?filename=tryhtml_link_target

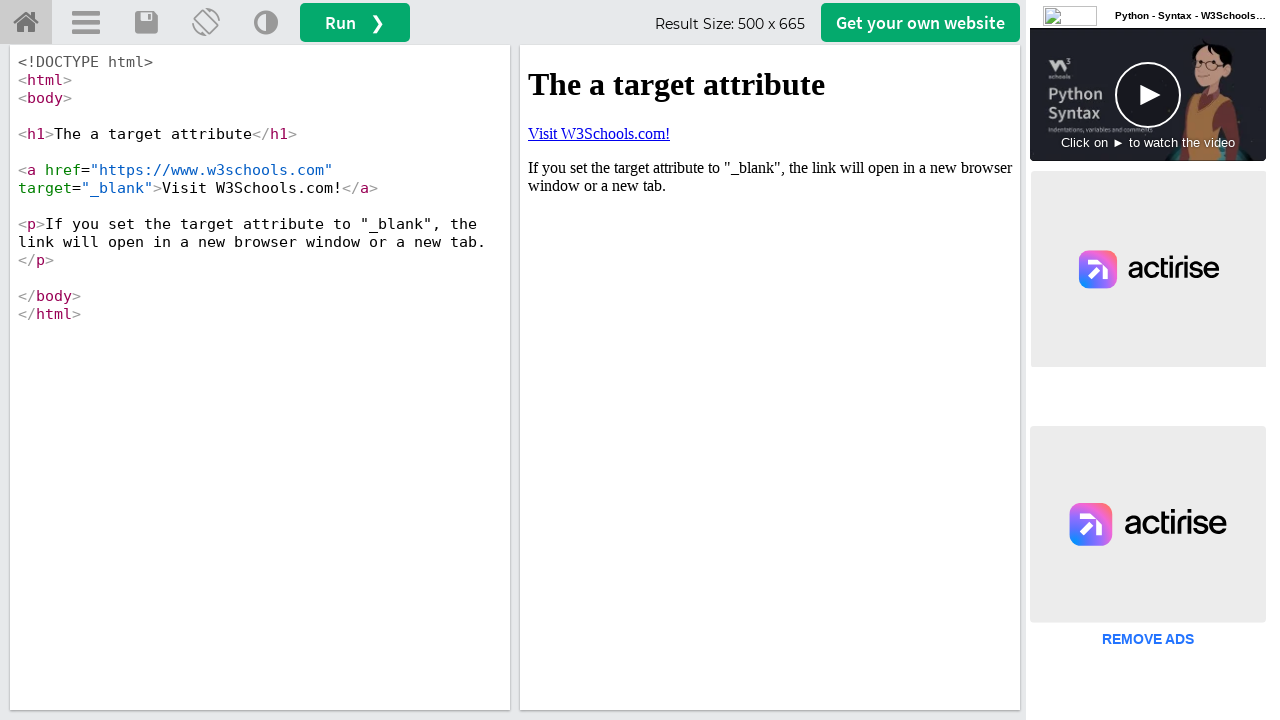

Located iframe with ID 'iframeResult'
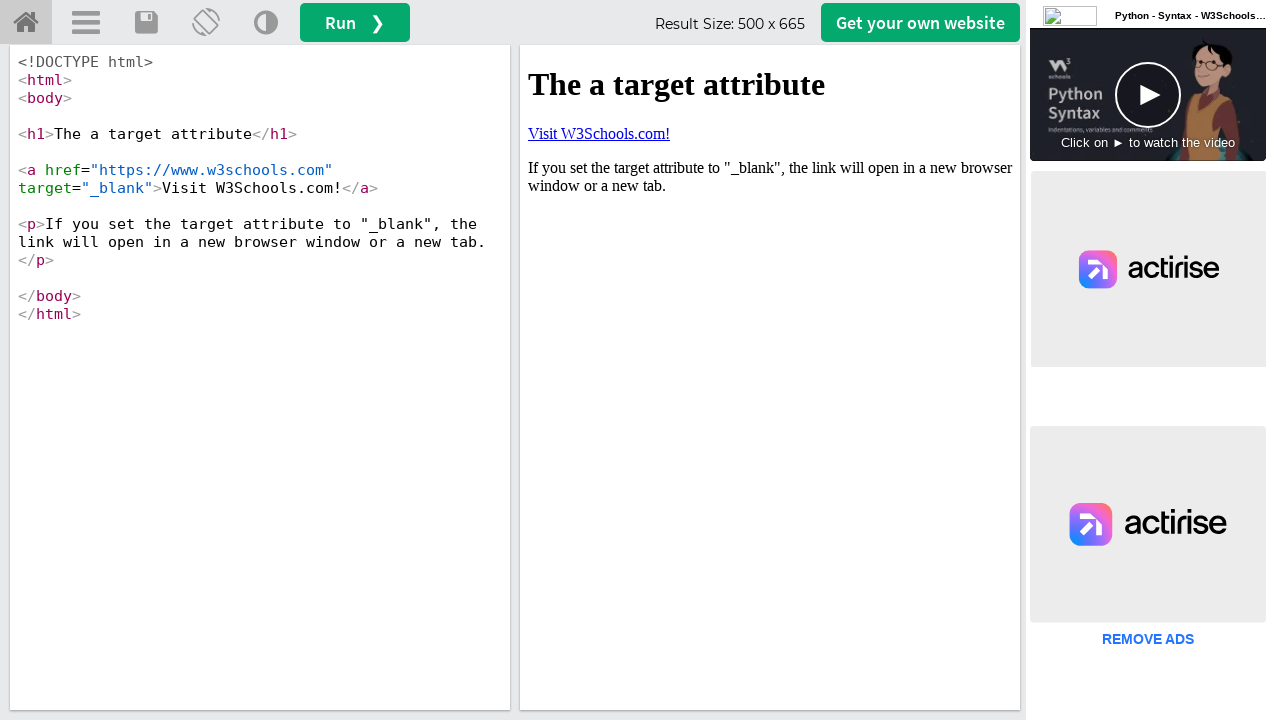

Clicked link 'Visit W3Schools.com!' which opens a new window at (599, 133) on #iframeResult >> internal:control=enter-frame >> internal:role=link[name="Visit 
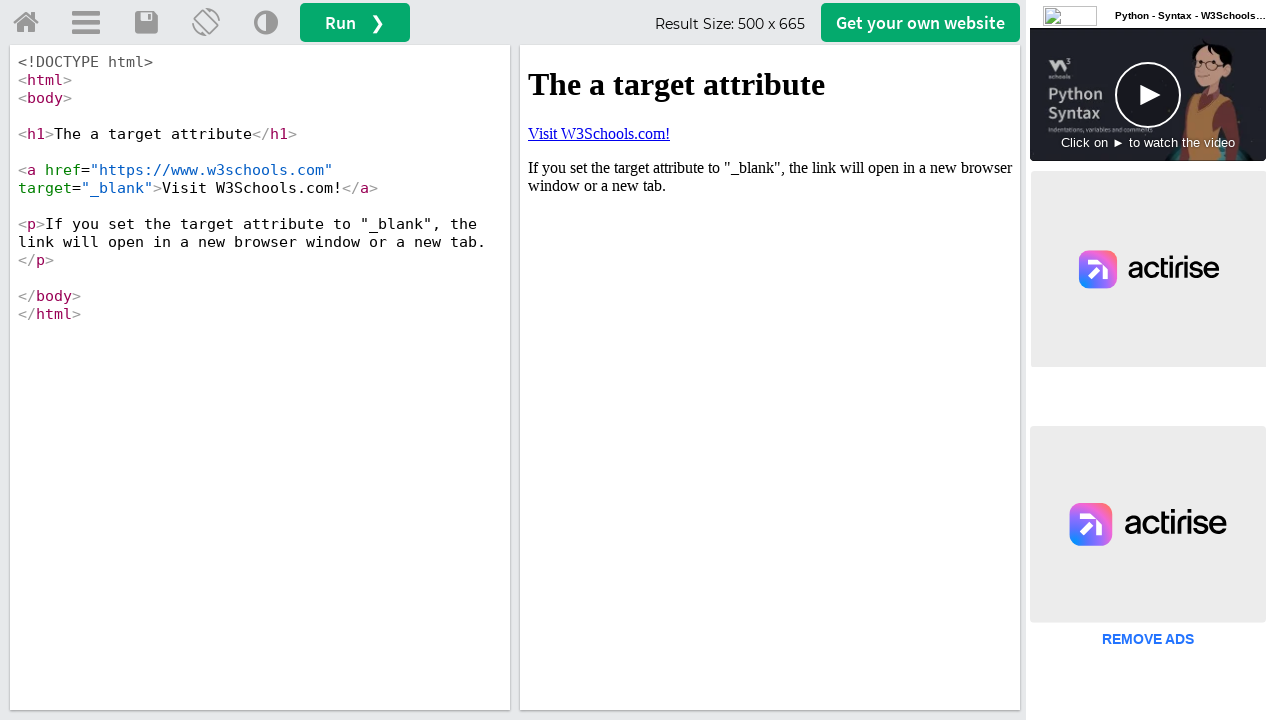

Captured the new child window/page object
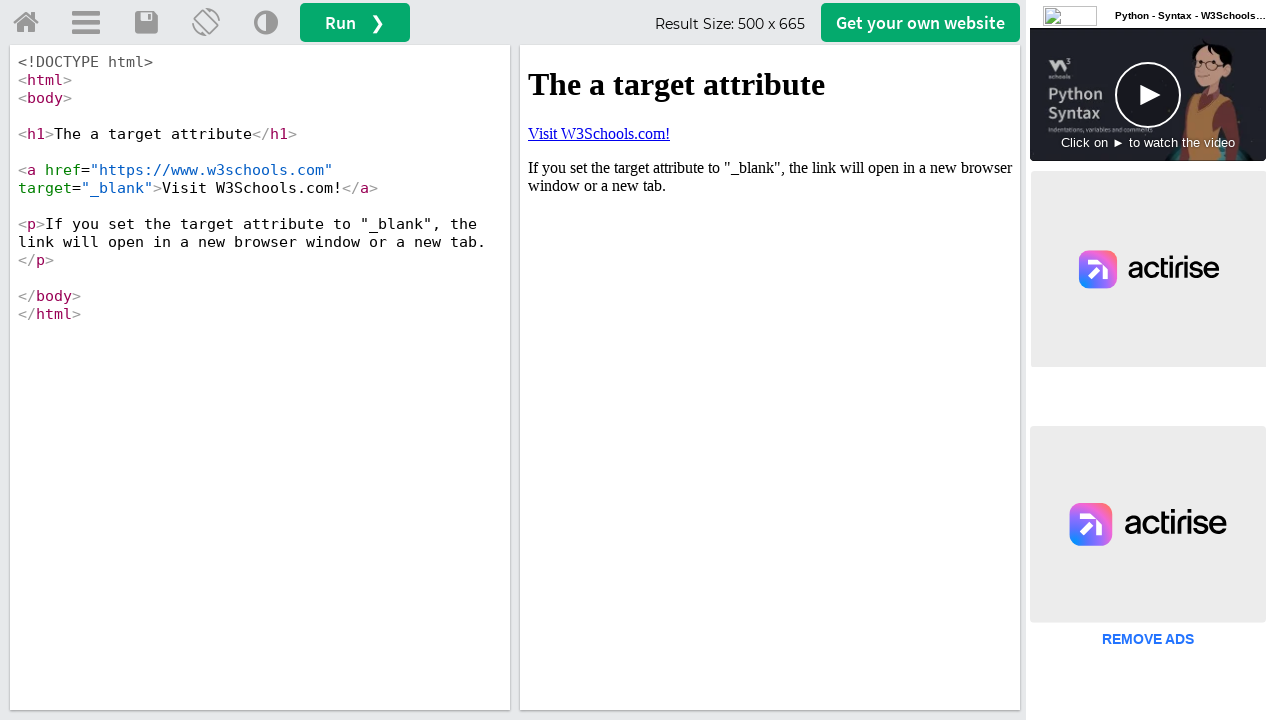

New page loaded completely
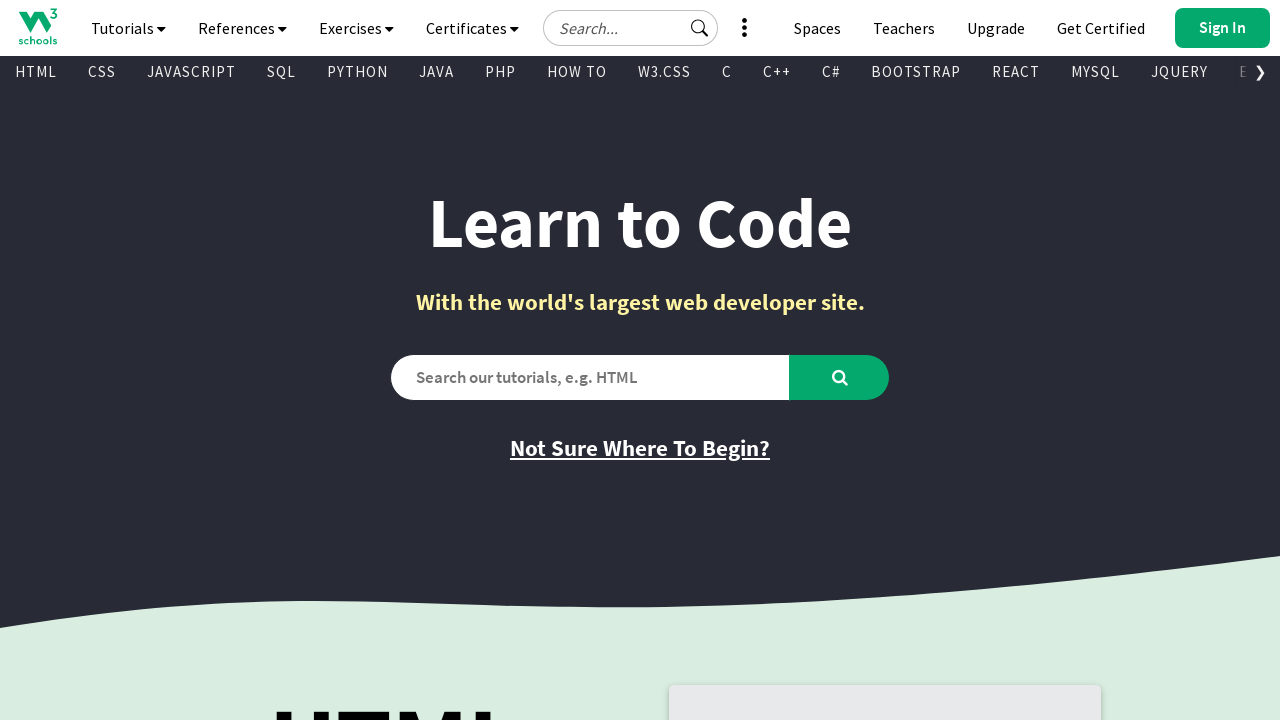

Verified new page title: W3Schools Online Web Tutorials
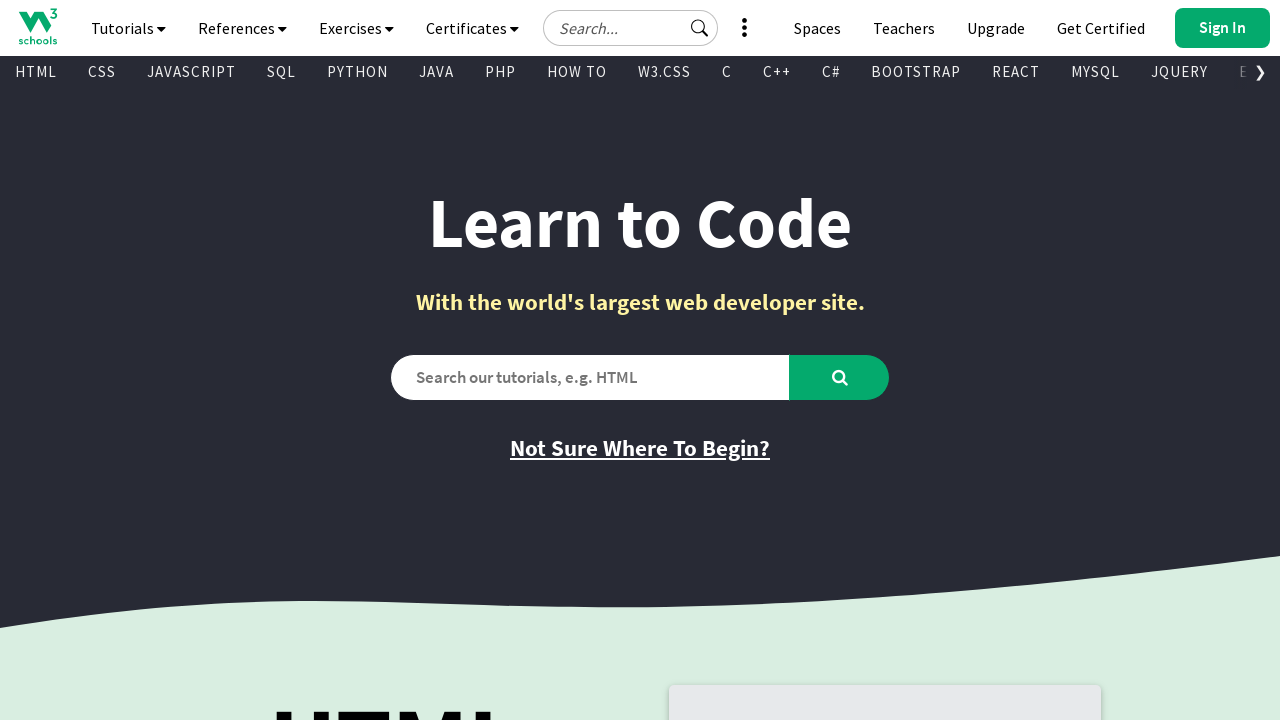

Closed the child window
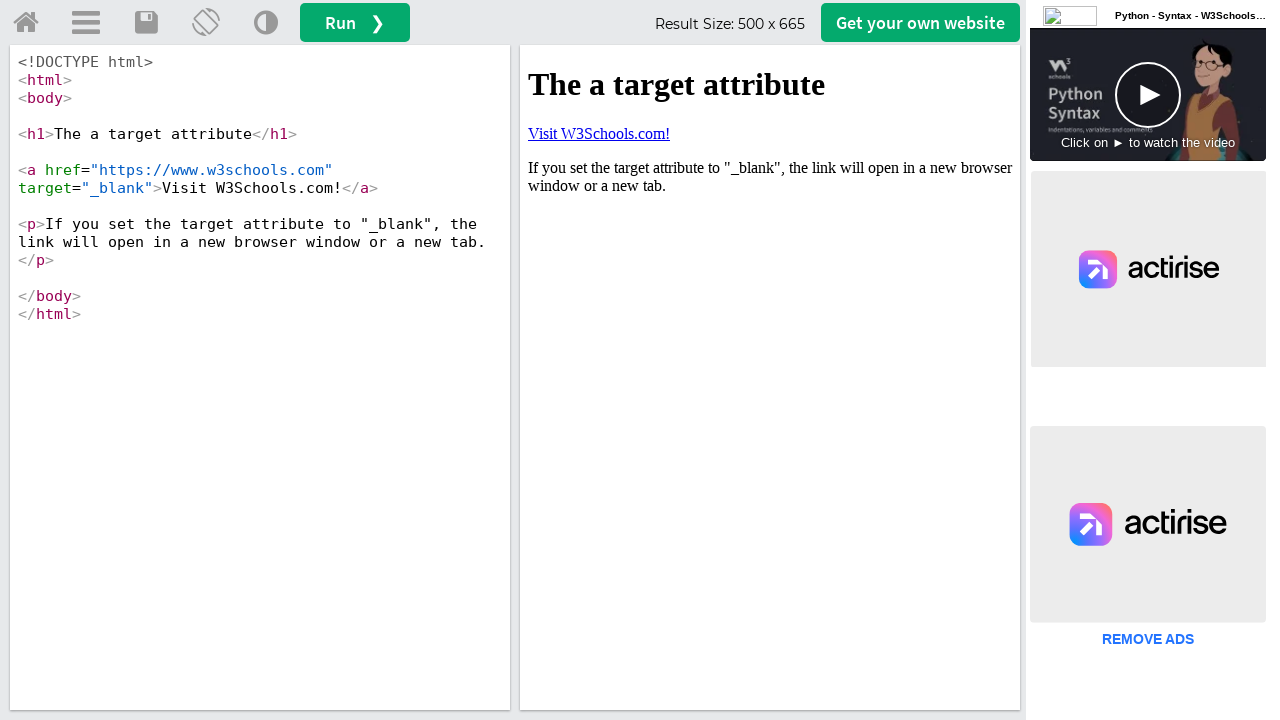

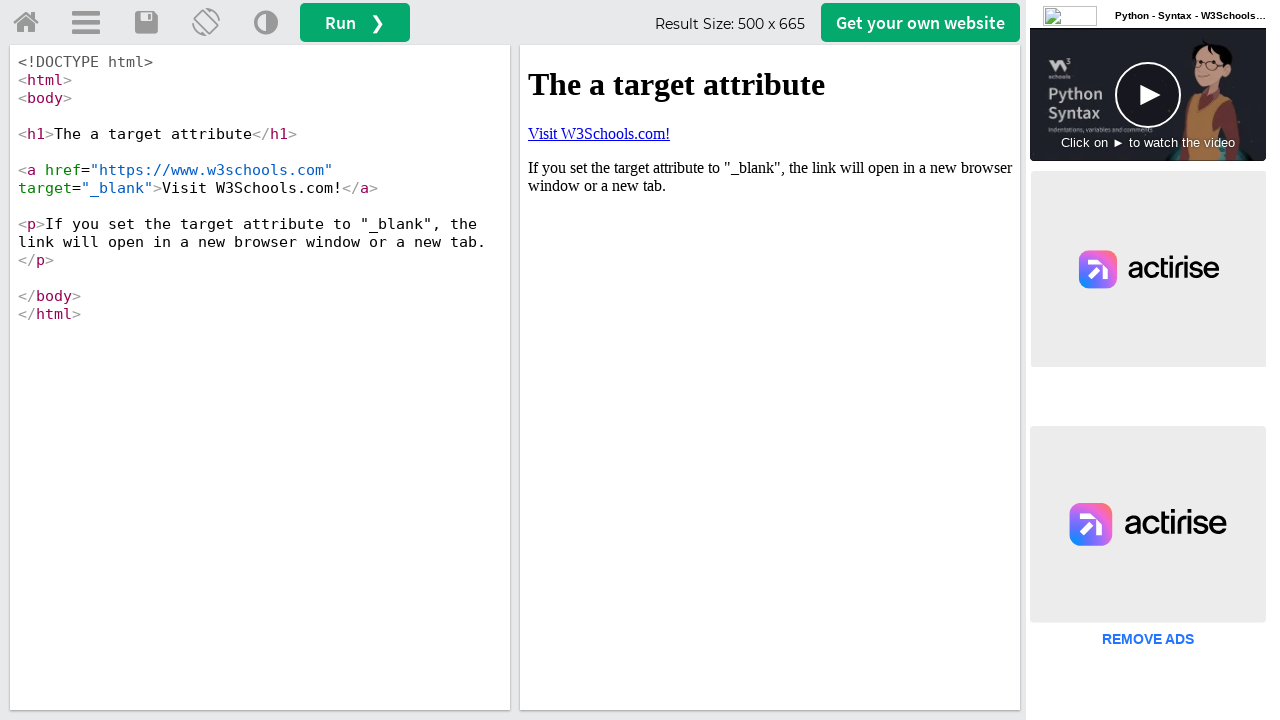